Tests interaction with Shadow DOM elements by navigating through nested shadow roots and filling a pizza input field

Starting URL: https://selectorshub.com/iframe-in-shadow-dom/

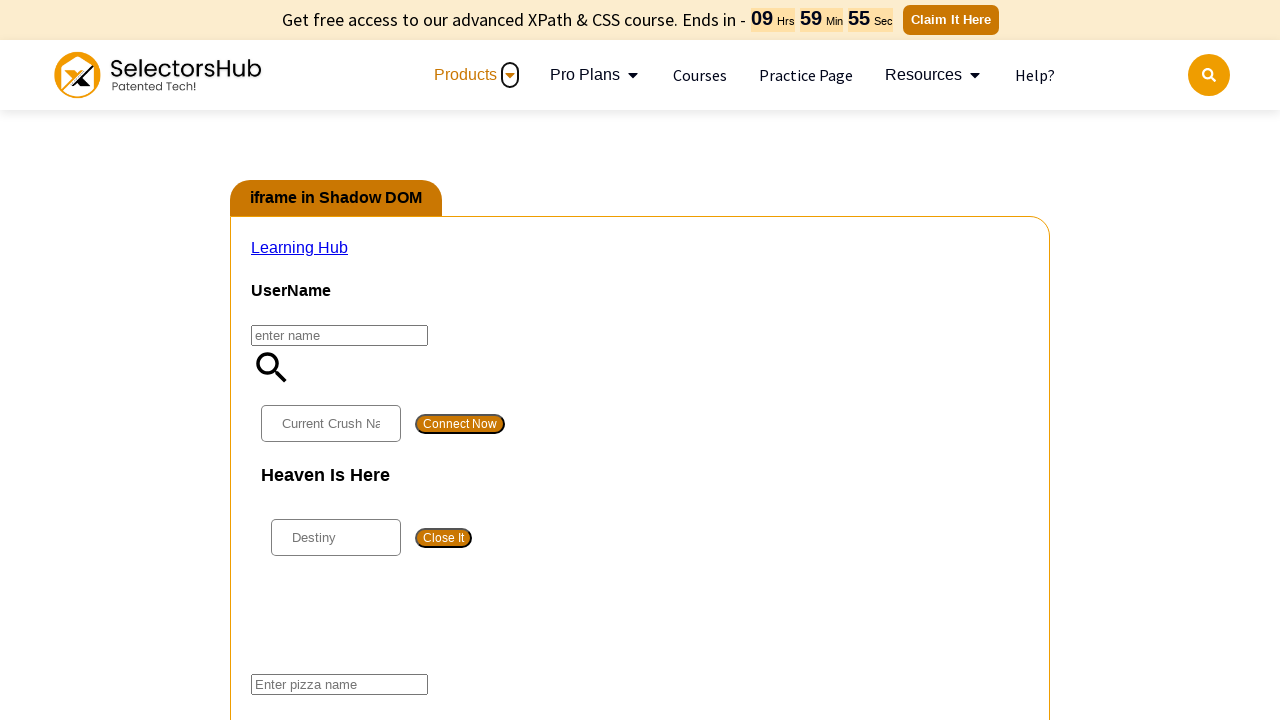

Waited 4 seconds for page to load
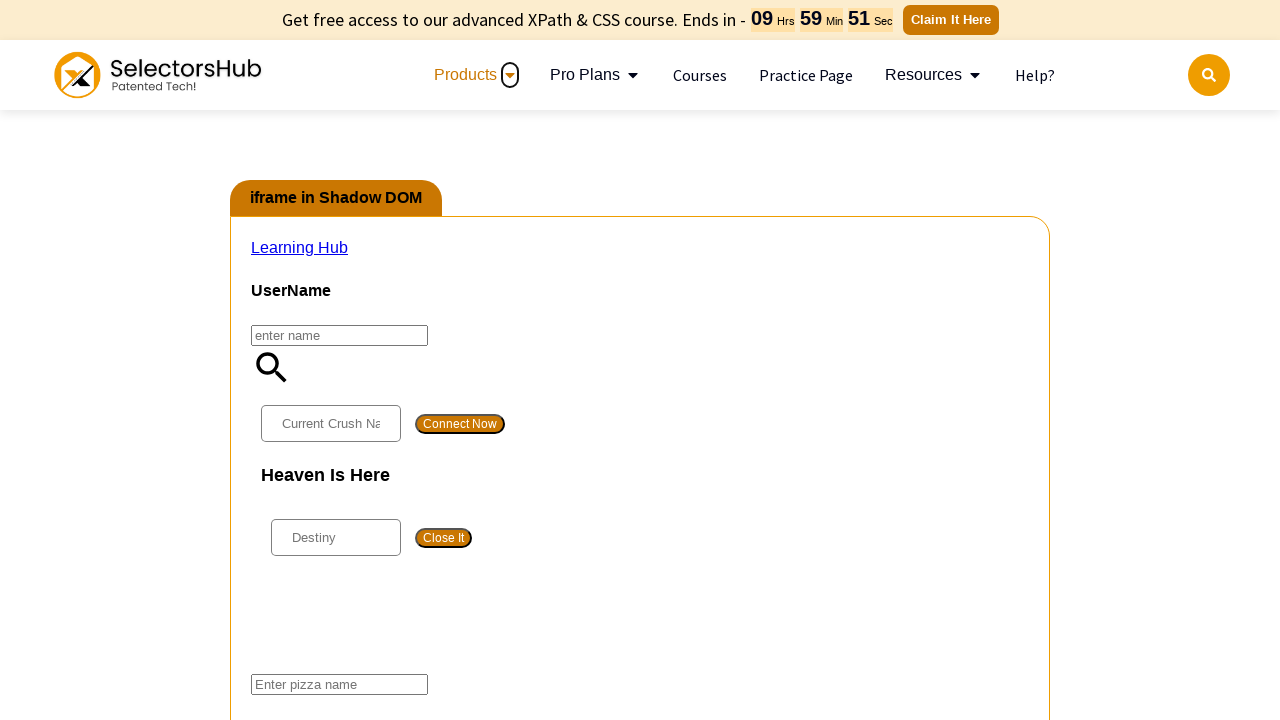

Accessed nested Shadow DOM elements and retrieved pizza input field
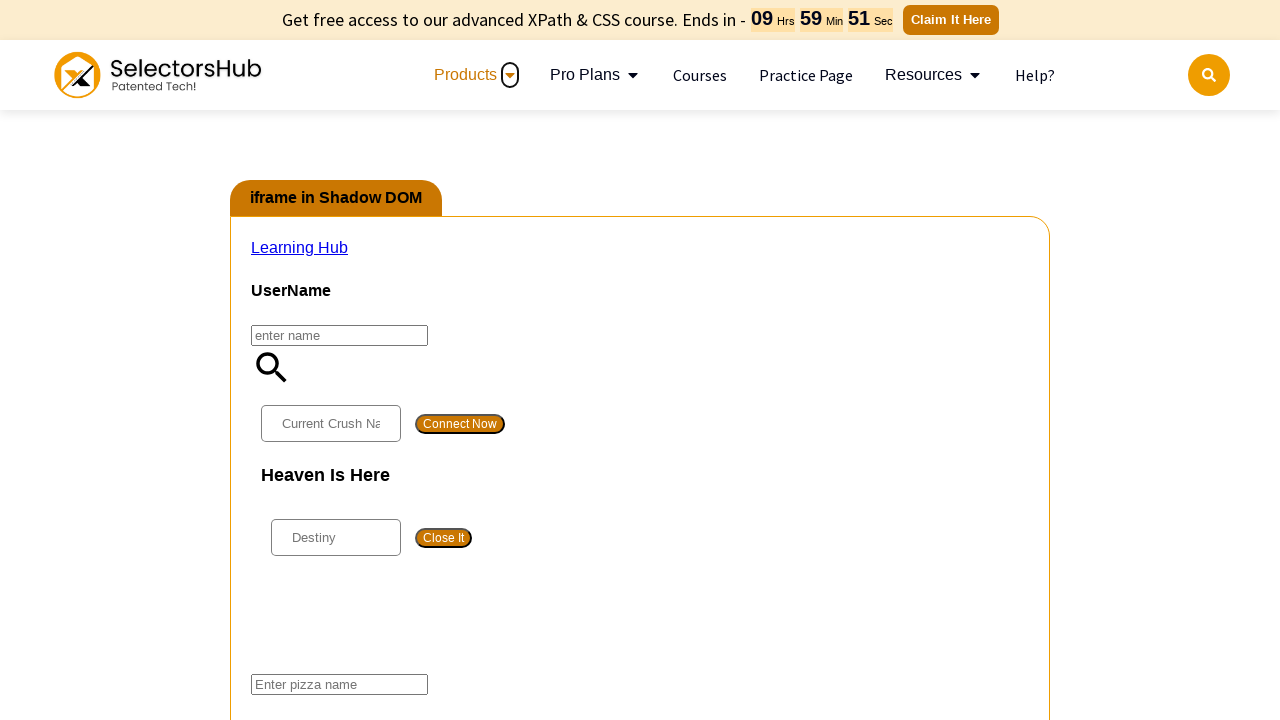

Filled pizza input field with 'Veg Pizza'
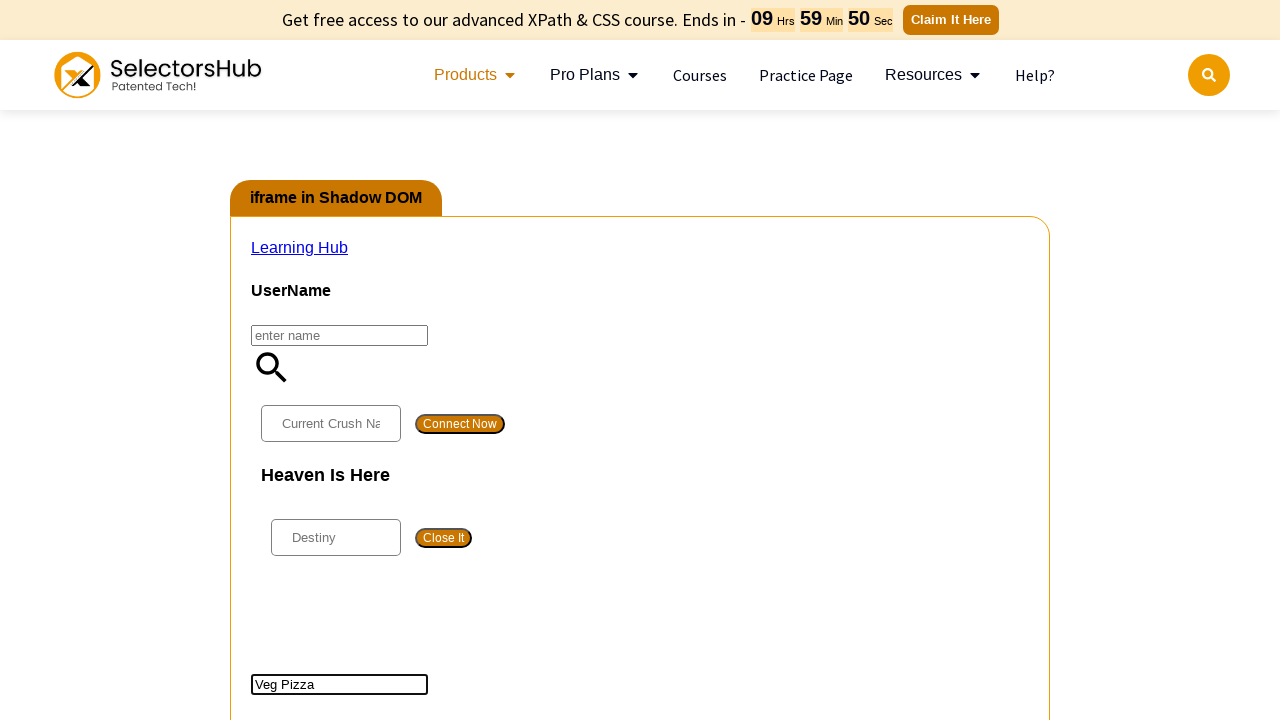

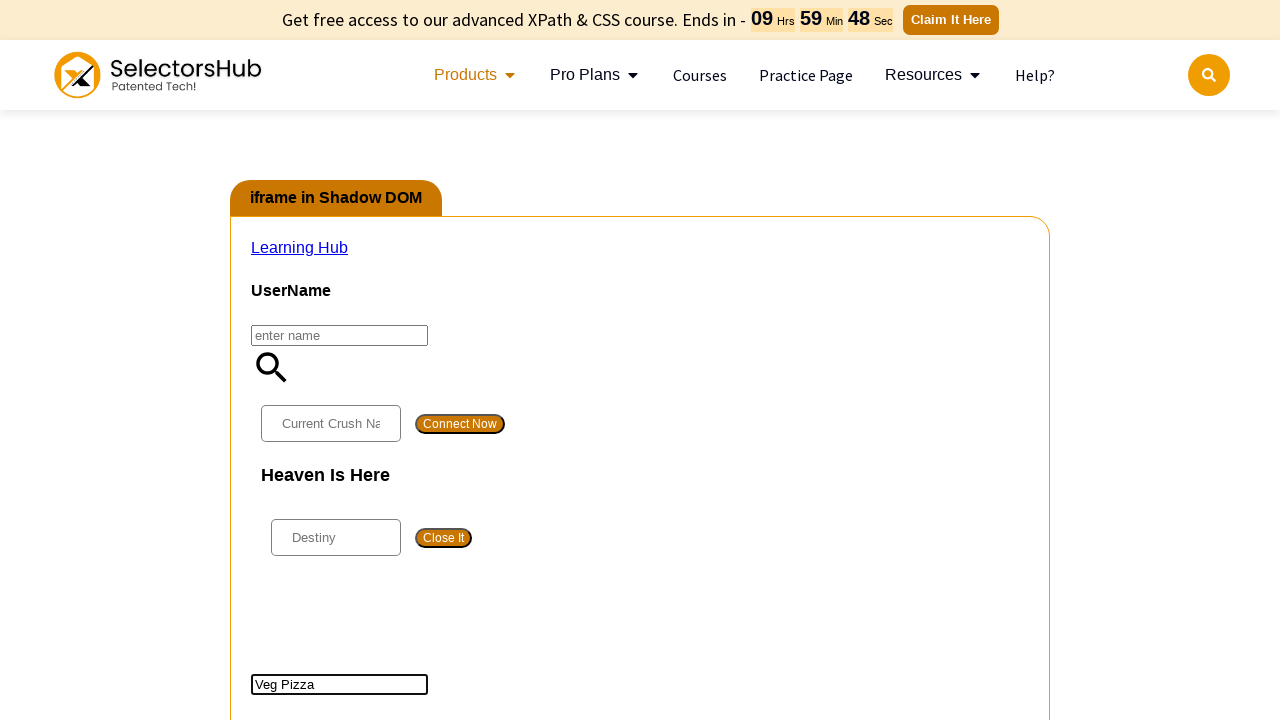